Navigates to Rahul Shetty Academy homepage and verifies the page loads by checking the title

Starting URL: https://rahulshettyacademy.com/

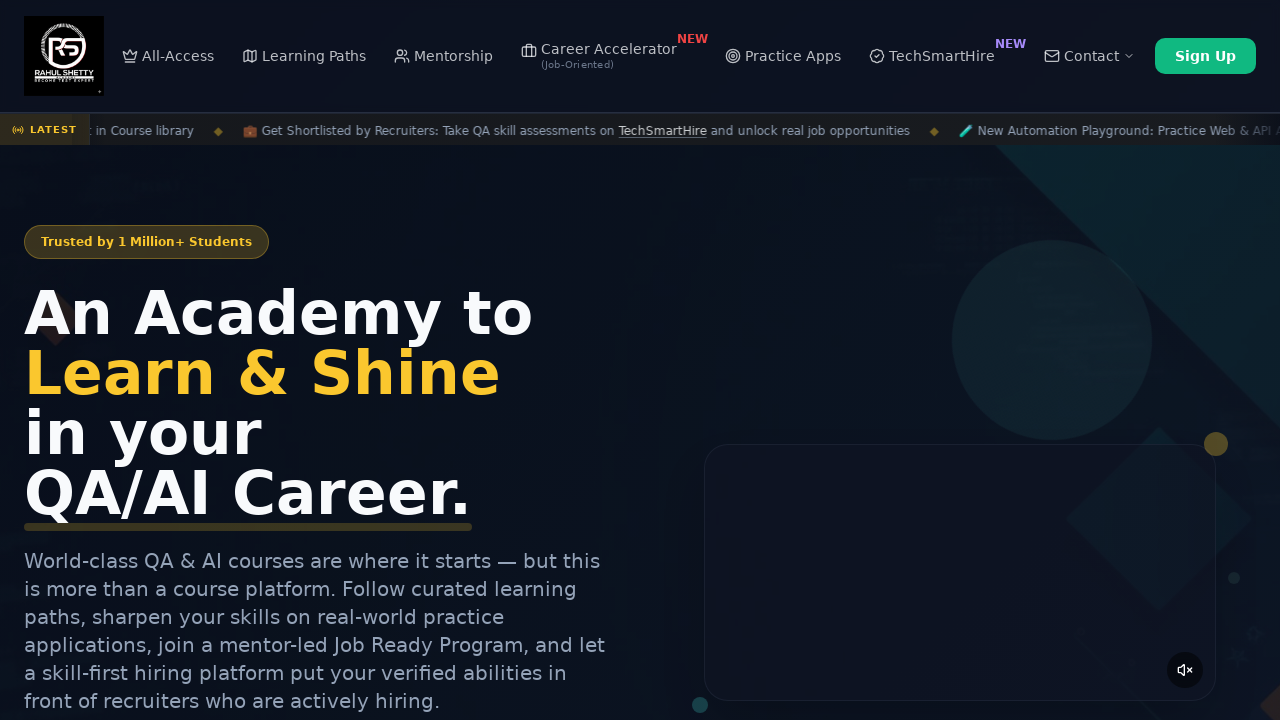

Navigated to Rahul Shetty Academy homepage
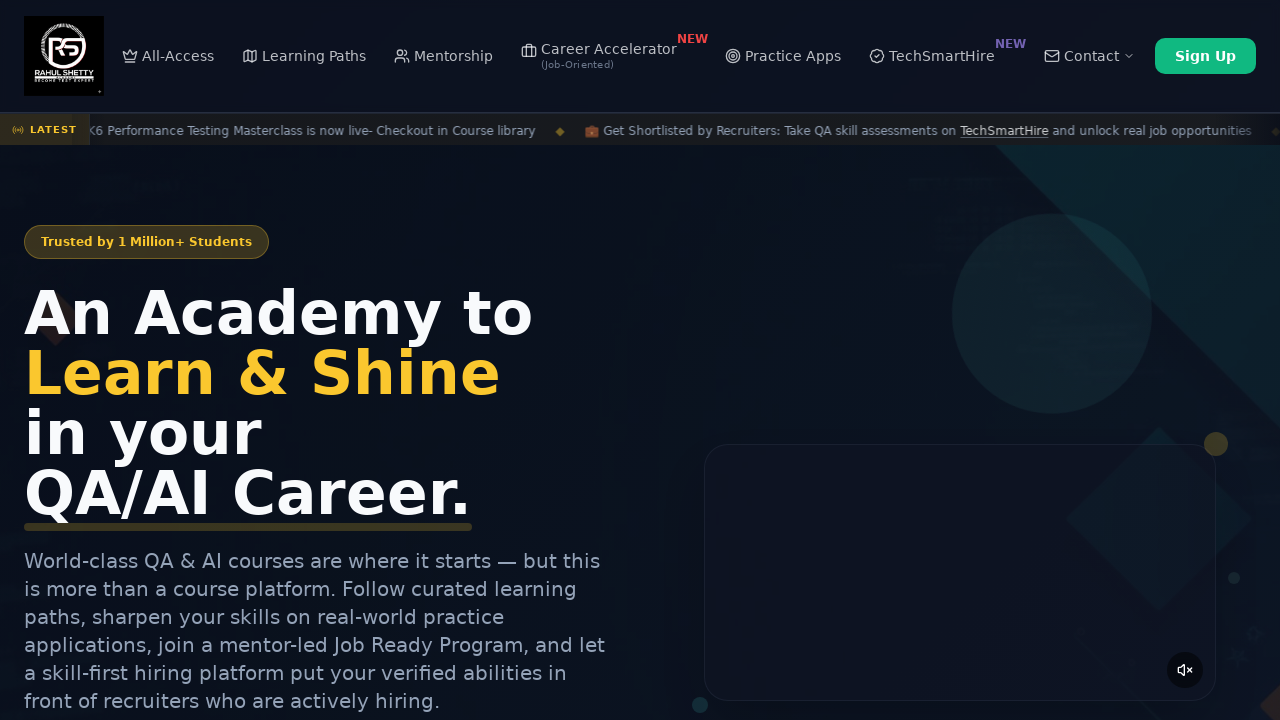

Page loaded with domcontentloaded state
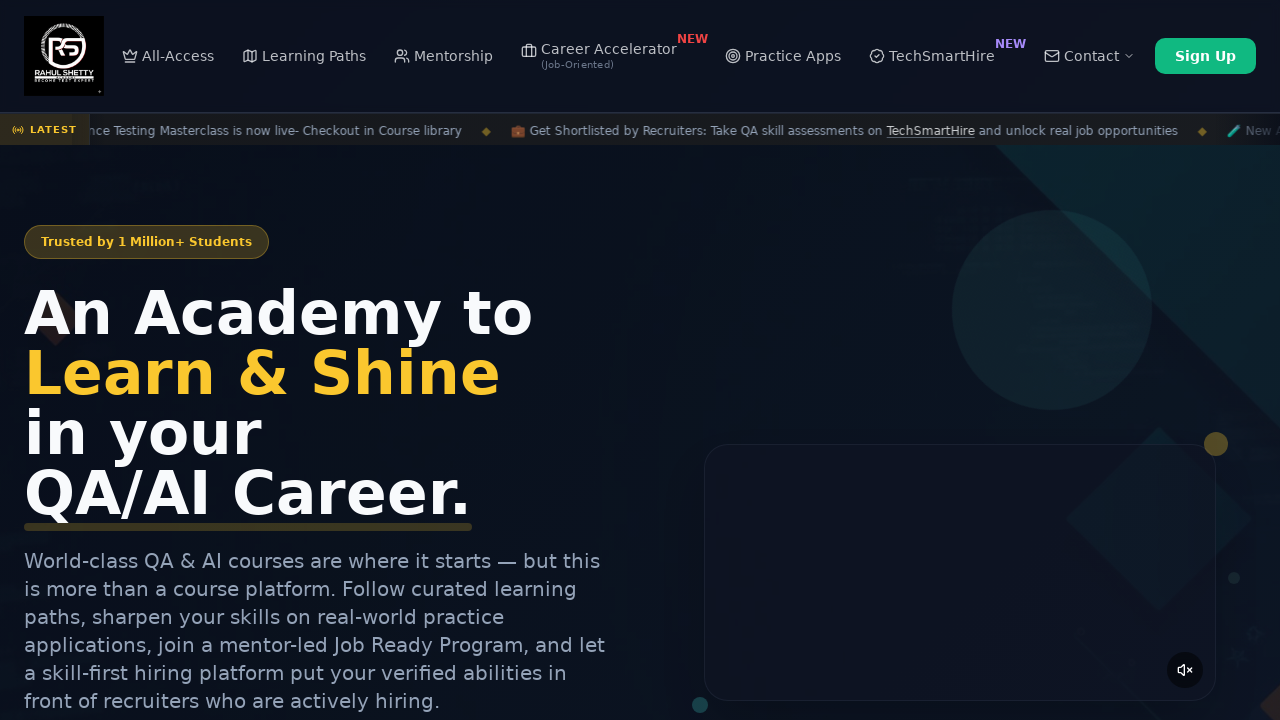

Retrieved page title: Rahul Shetty Academy | QA Automation, Playwright, AI Testing & Online Training
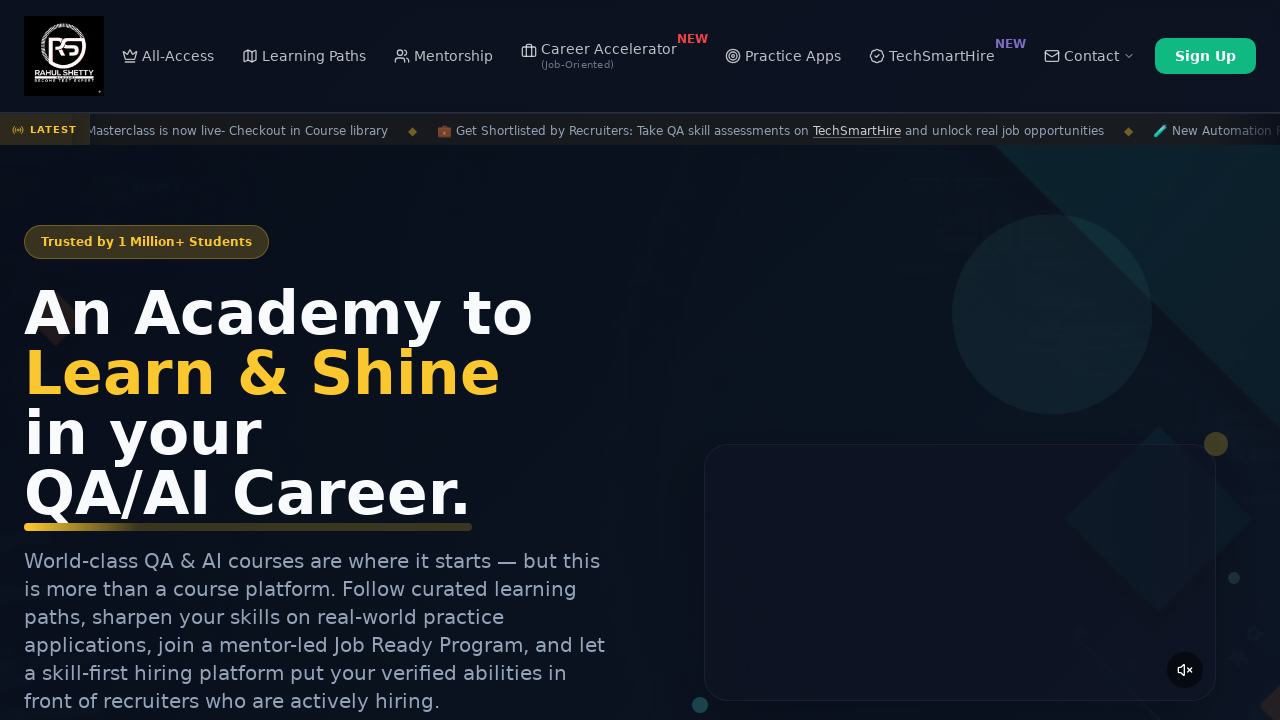

Verified page title is not empty
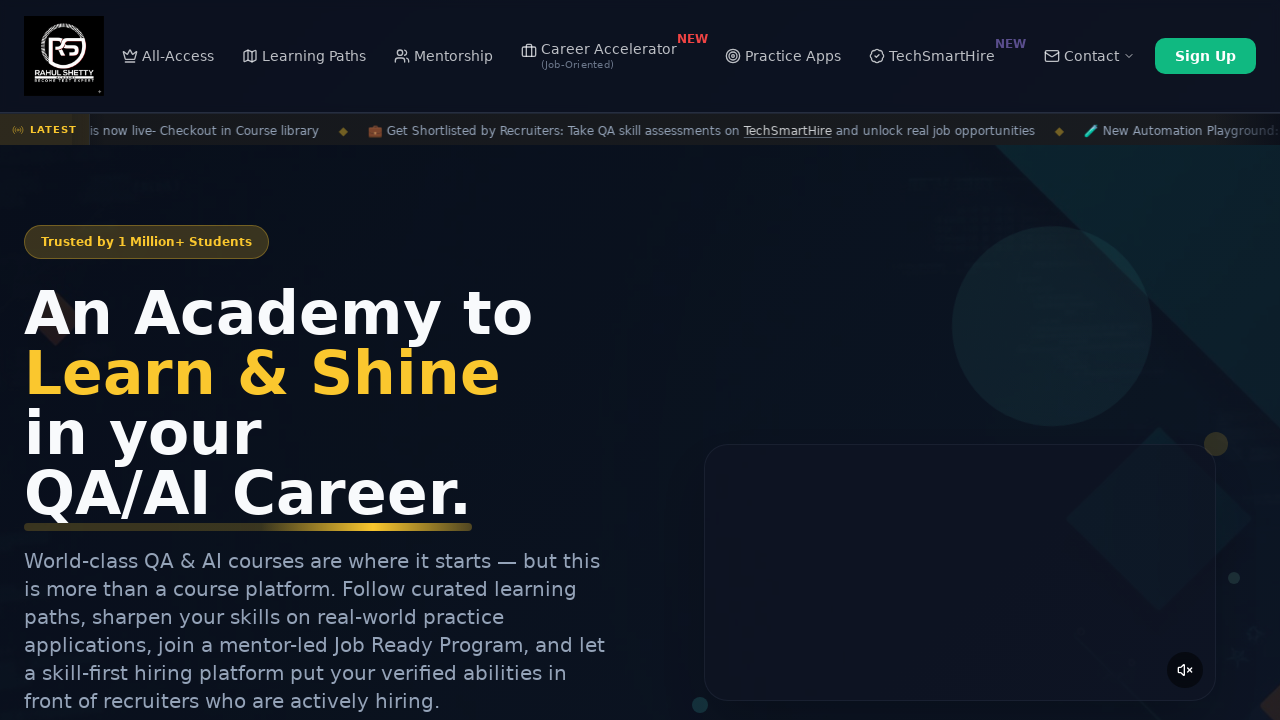

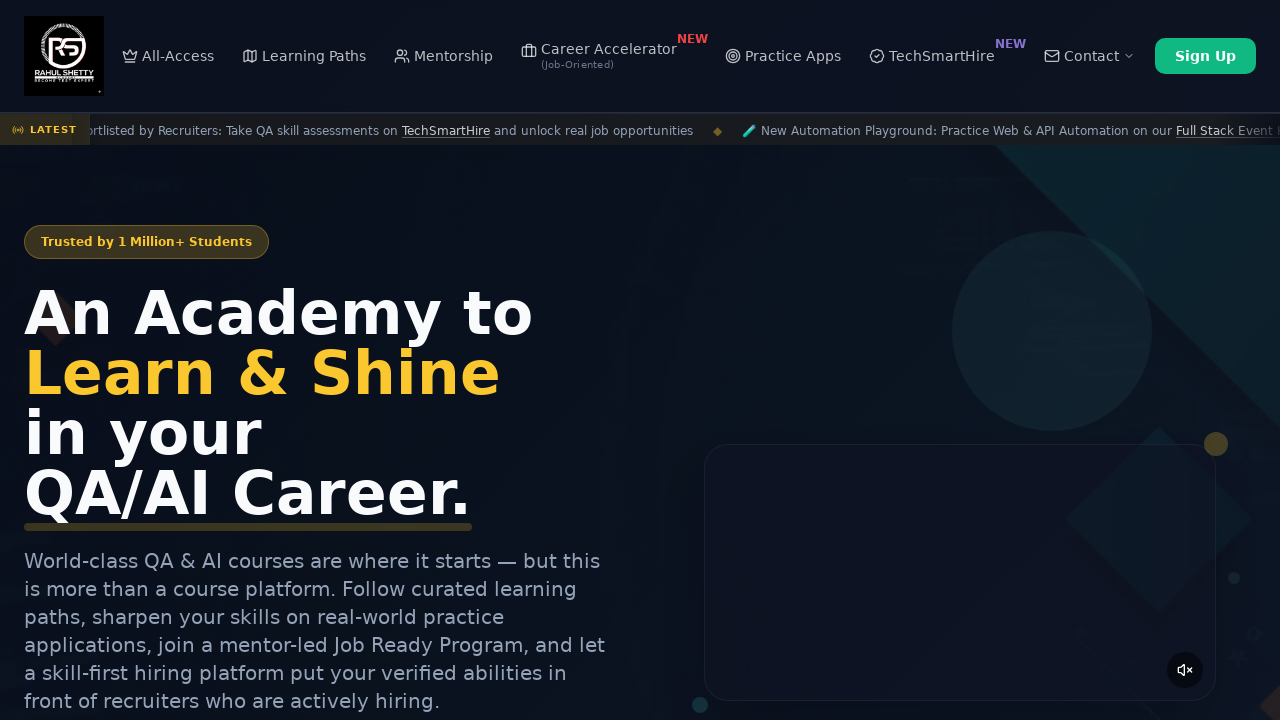